Tests table filtering functionality by entering "Rice" in the search field and verifying that filtered results match the expected items

Starting URL: https://rahulshettyacademy.com/seleniumPractise/#/offers

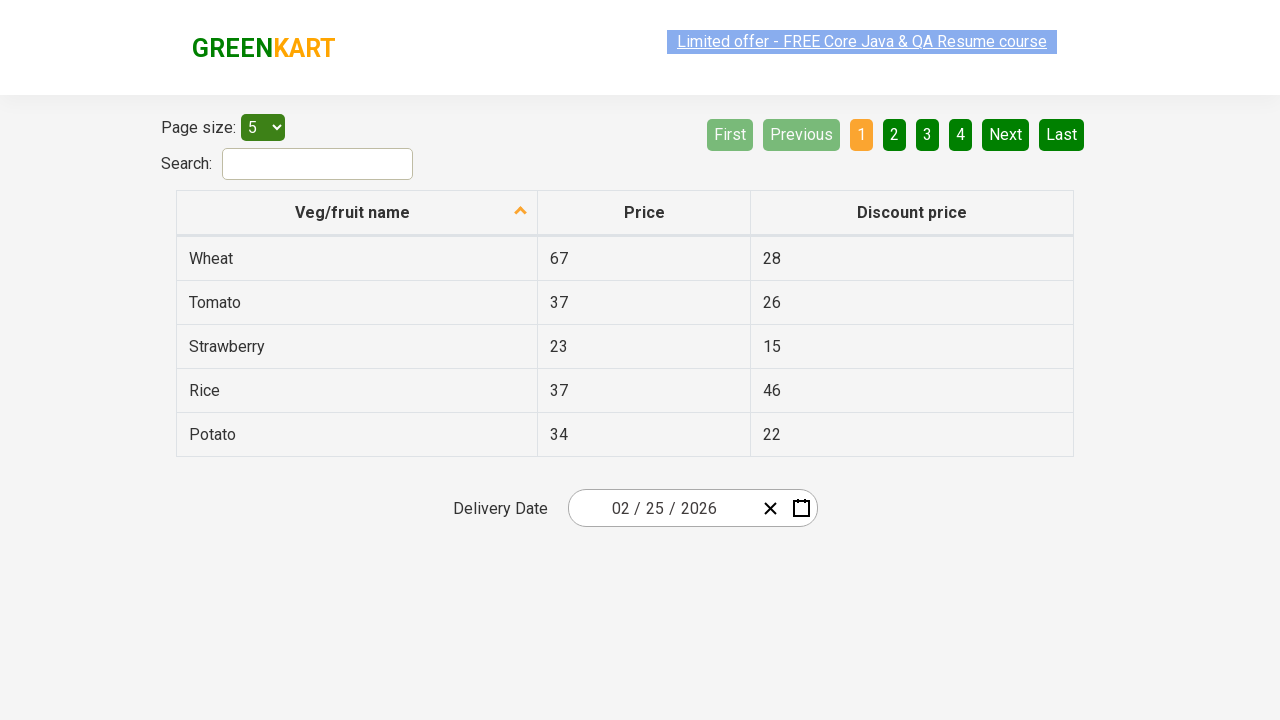

Entered 'Rice' in the search filter field on #search-field
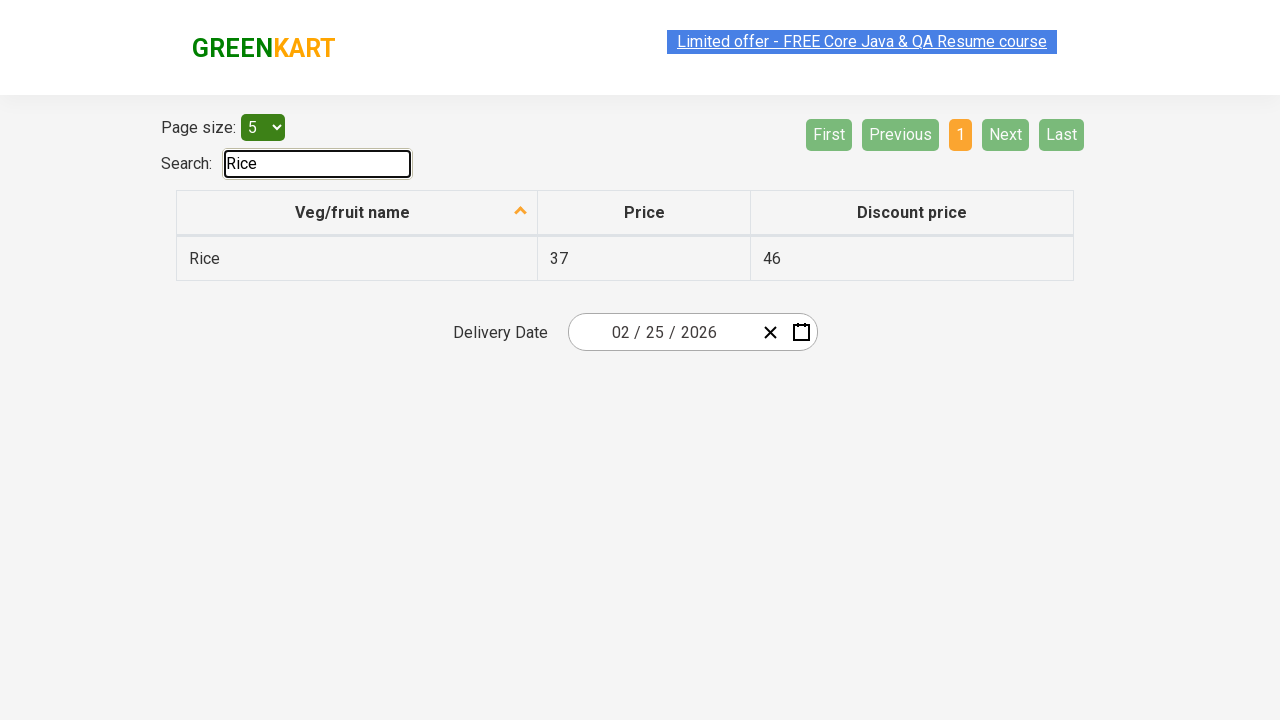

Waited for table to update with filtered results
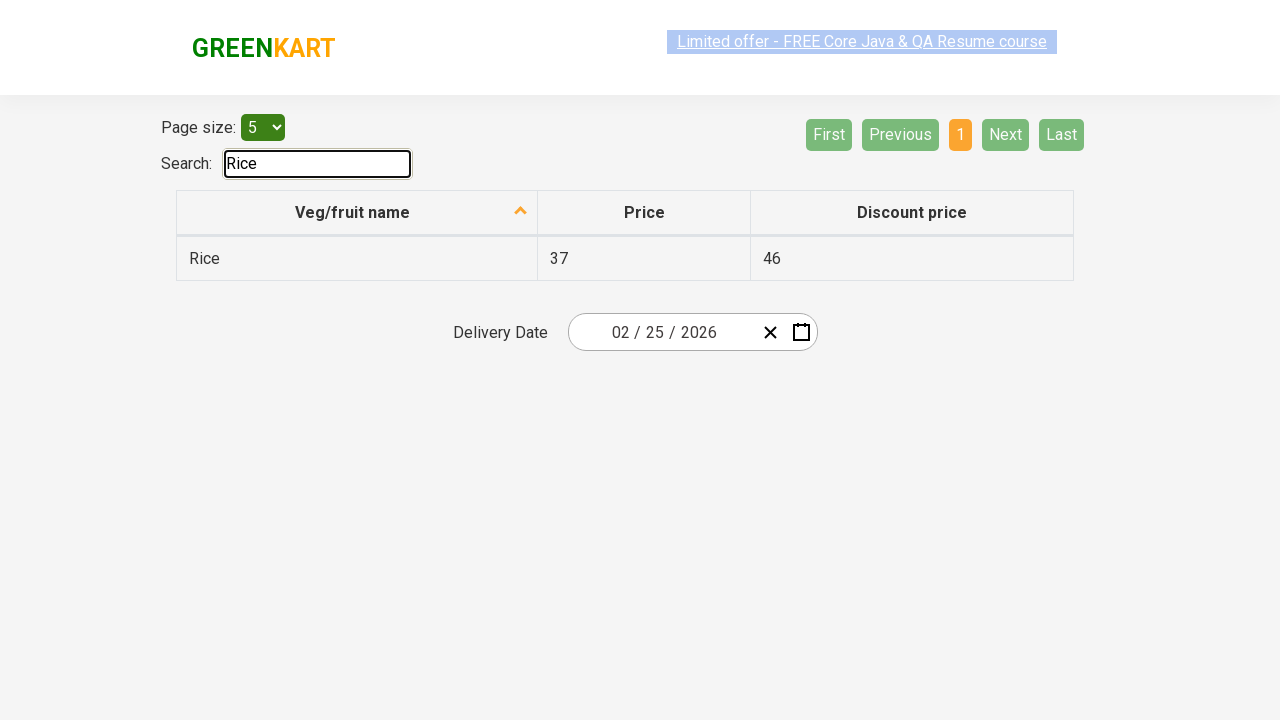

Retrieved all items from the first column of filtered table
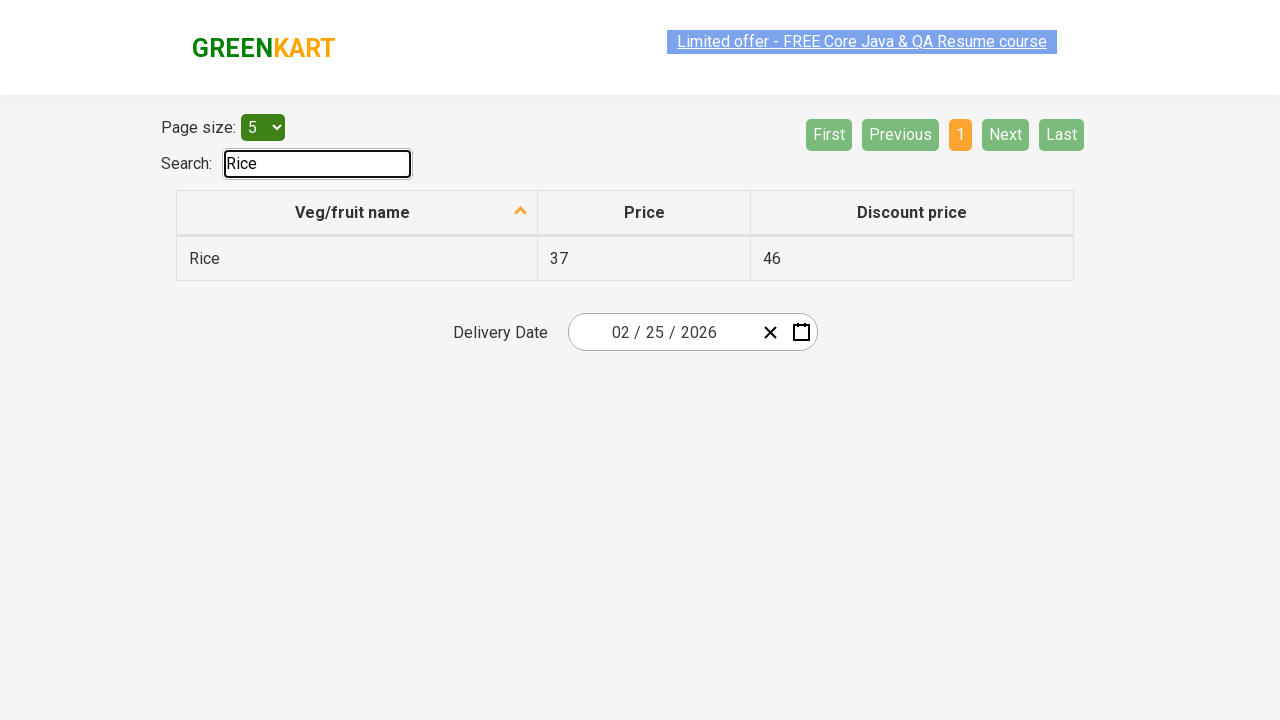

Verified that 'Rice' contains 'Rice'
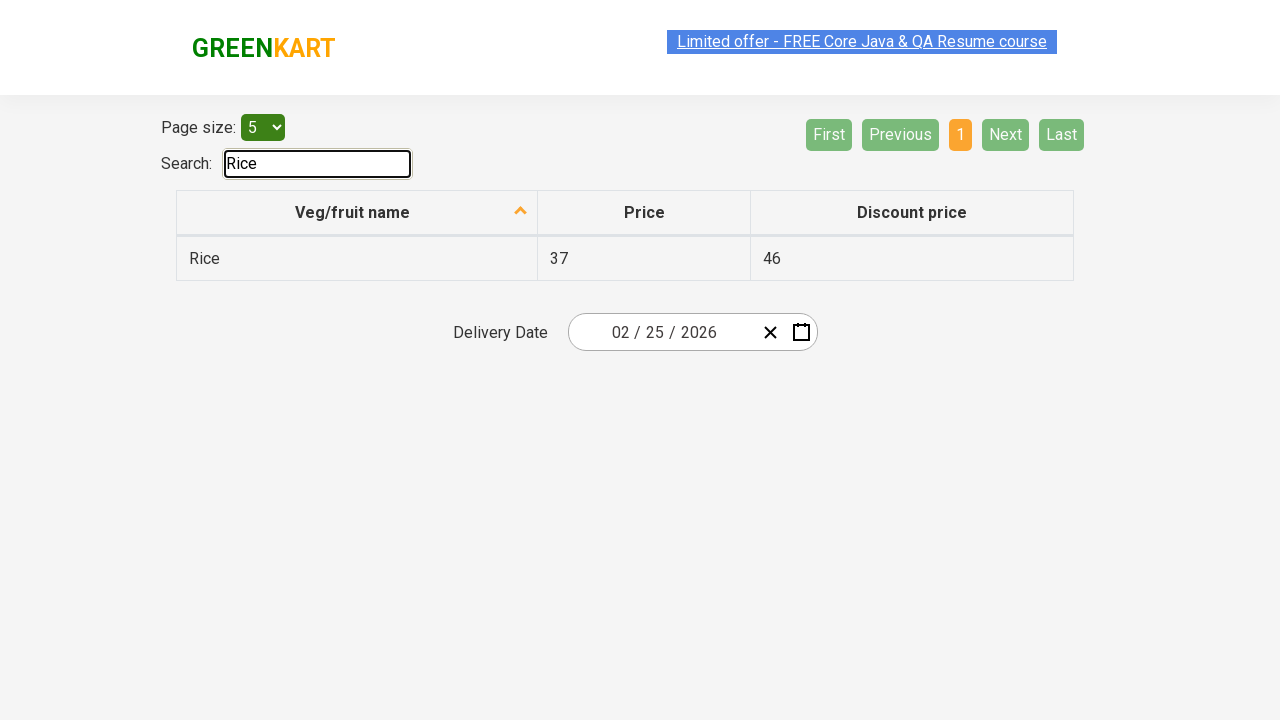

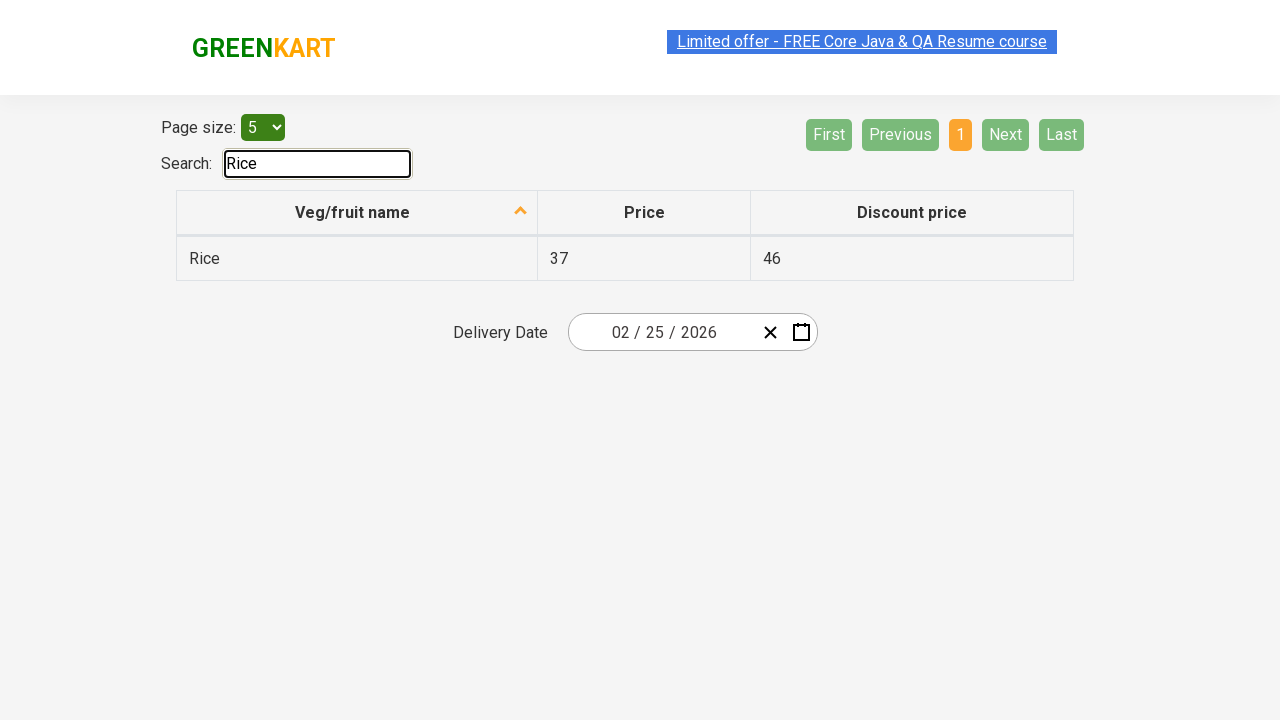